Tests form validation on a registration page by clicking the continue button without filling any fields and checking that validation messages appear

Starting URL: https://naveenautomationlabs.com/opencart/index.php?route=account/register

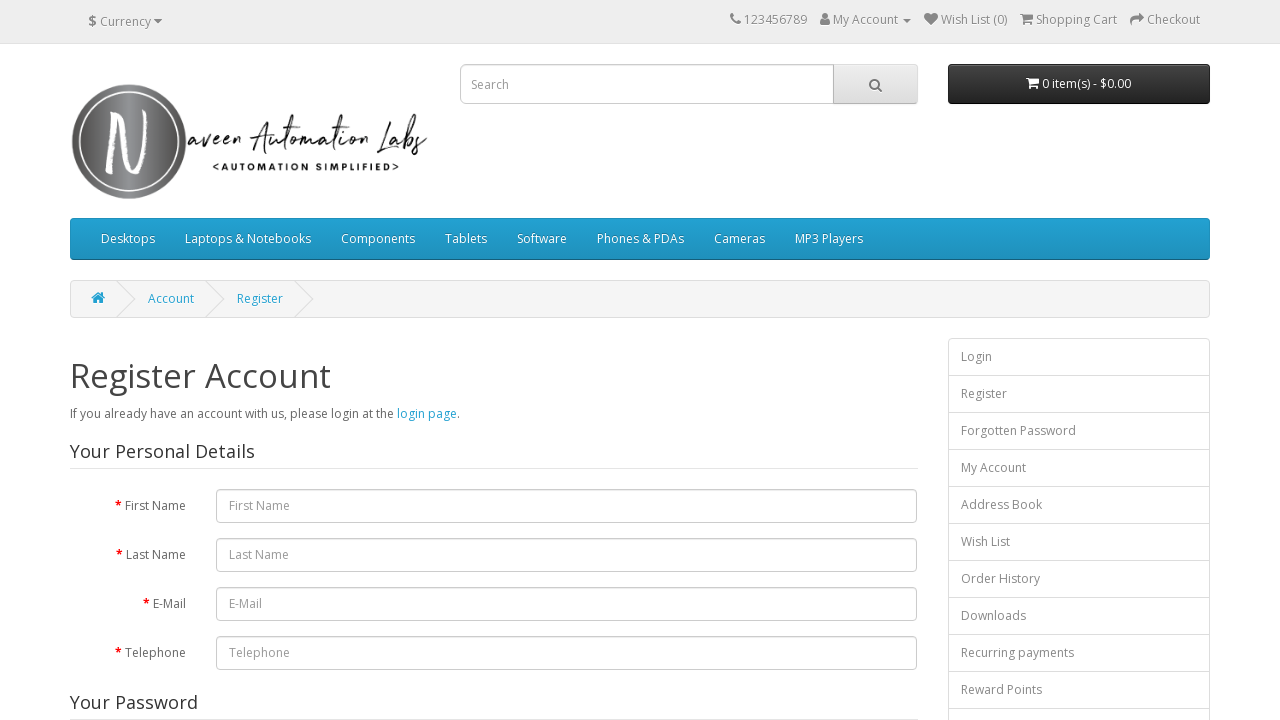

Navigated to registration page
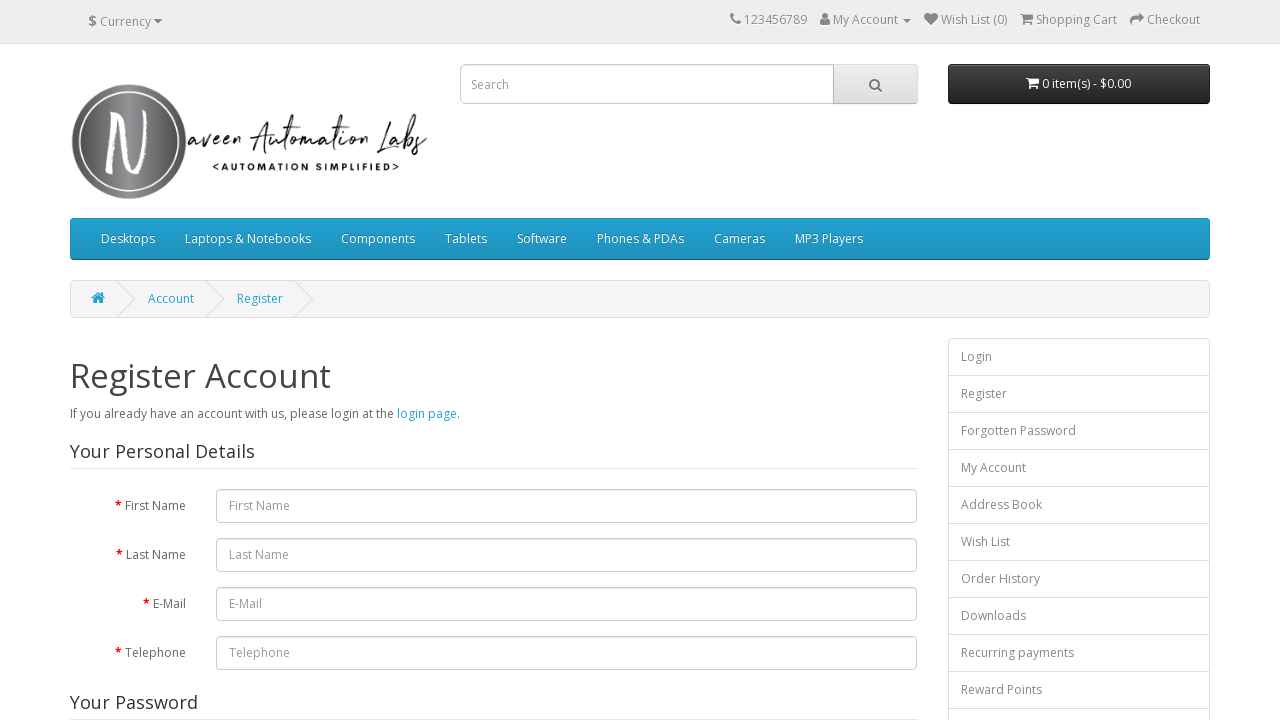

Clicked continue button without filling any fields at (879, 427) on xpath=//*[@id='content']/form/div/div/input[2]
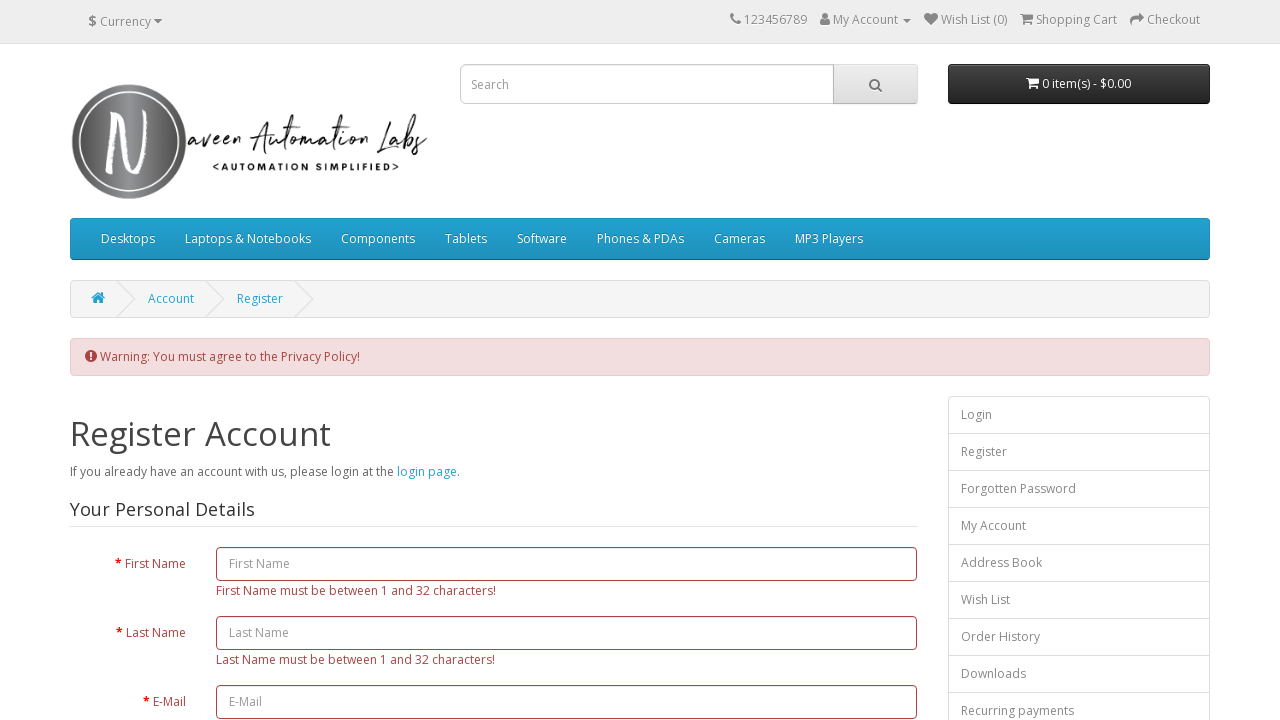

Alert validation message appeared
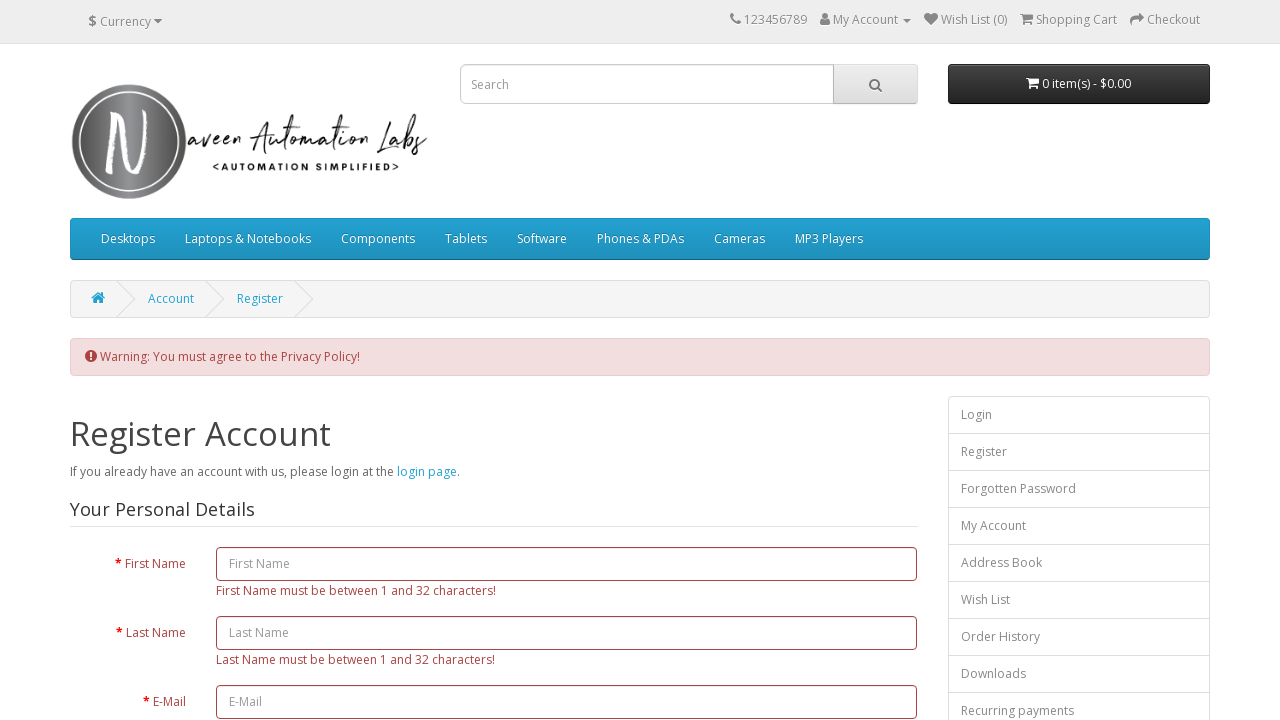

First name validation warning is visible
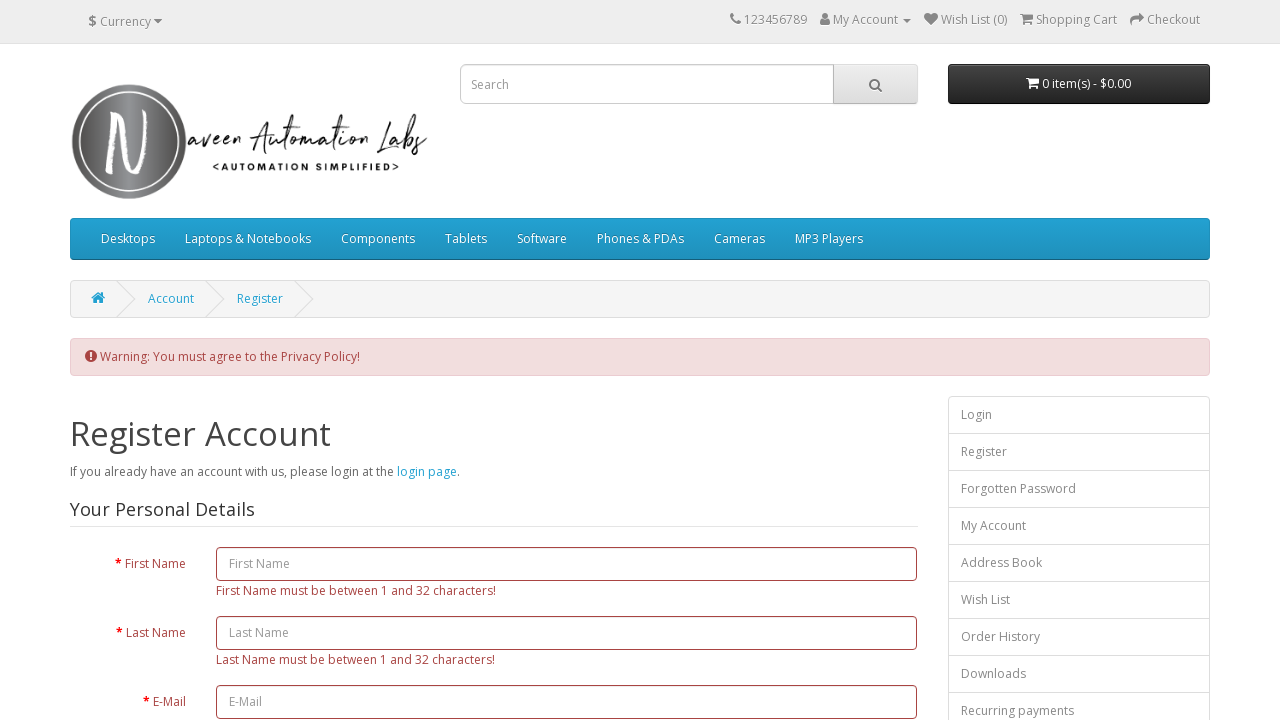

Last name validation warning is visible
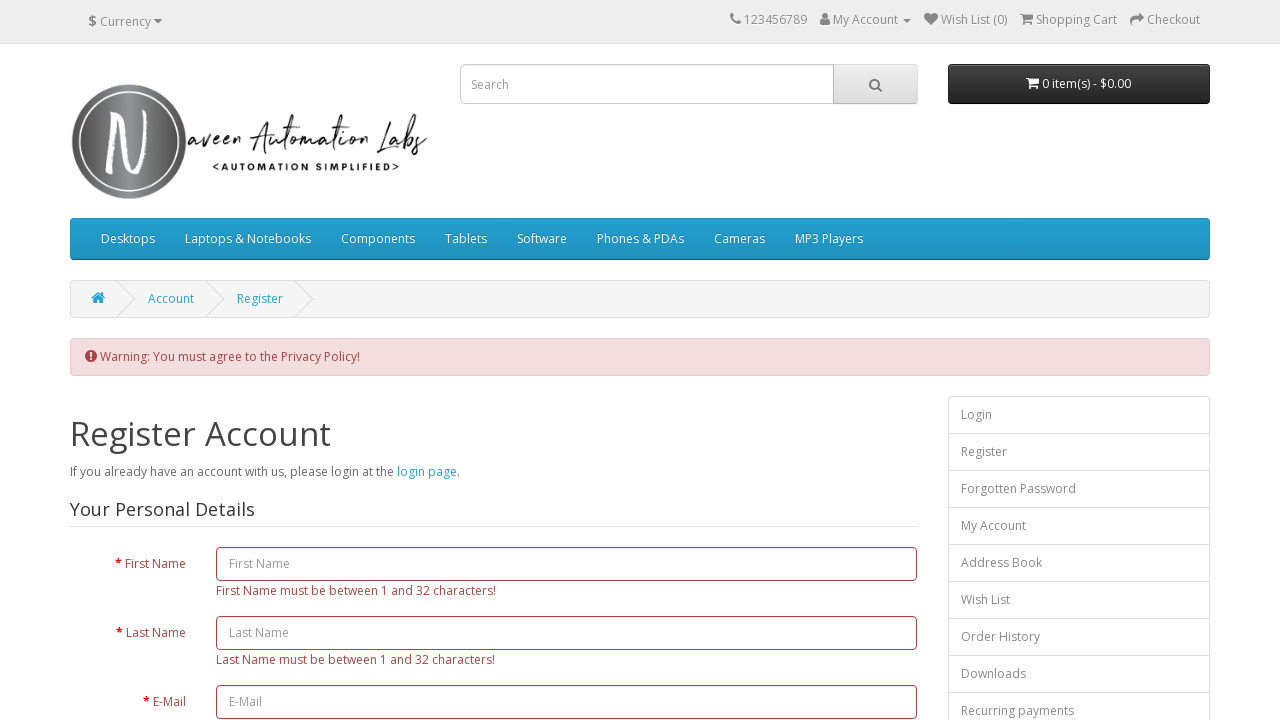

Email validation warning is visible
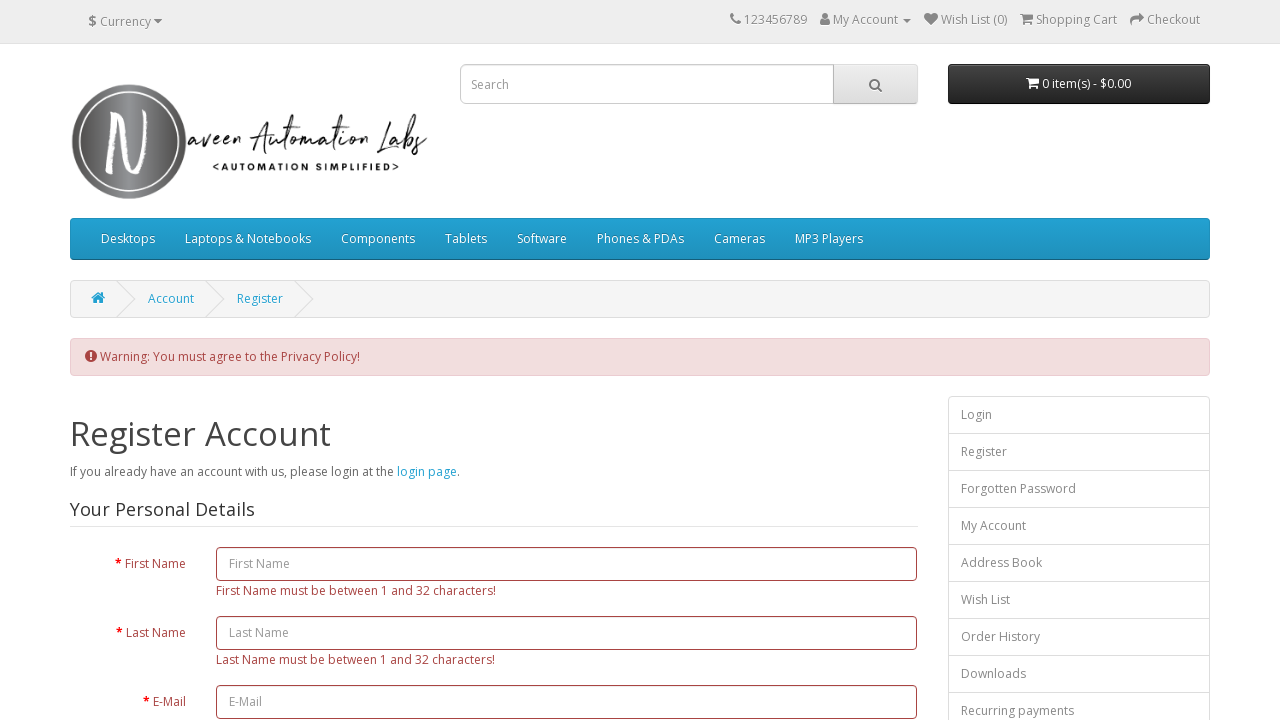

Telephone validation warning is visible
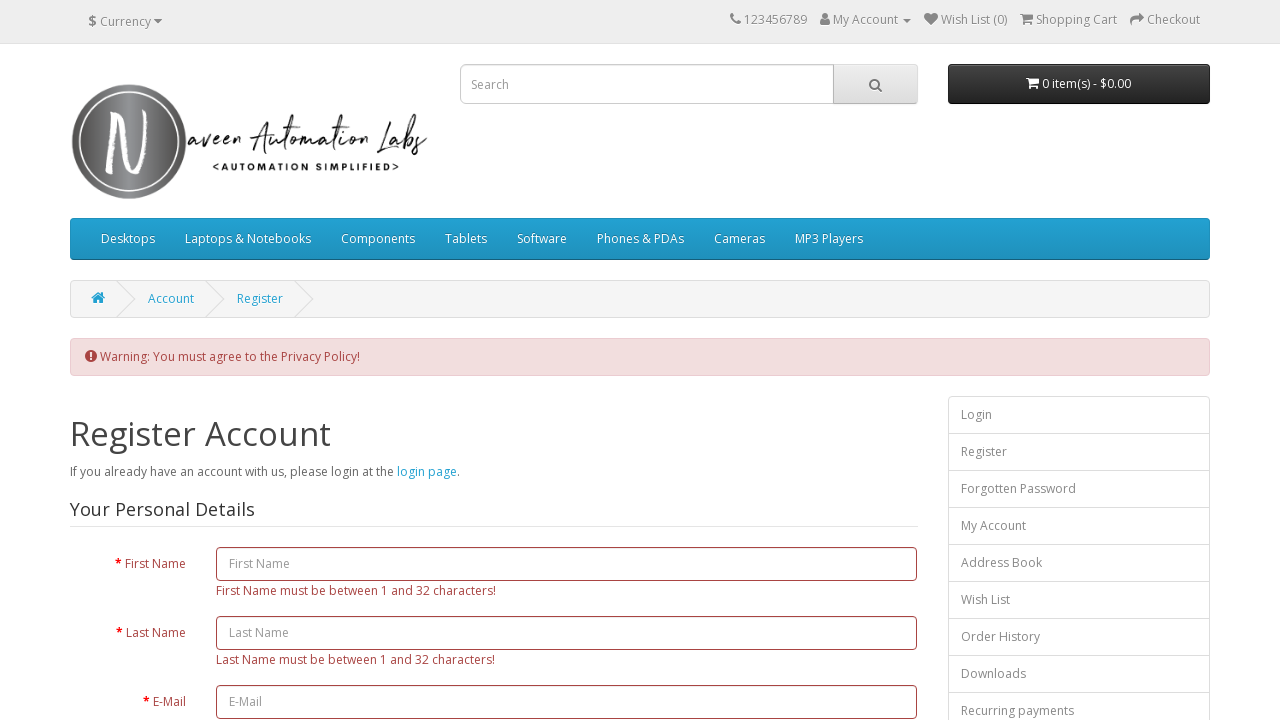

Password validation warning is visible
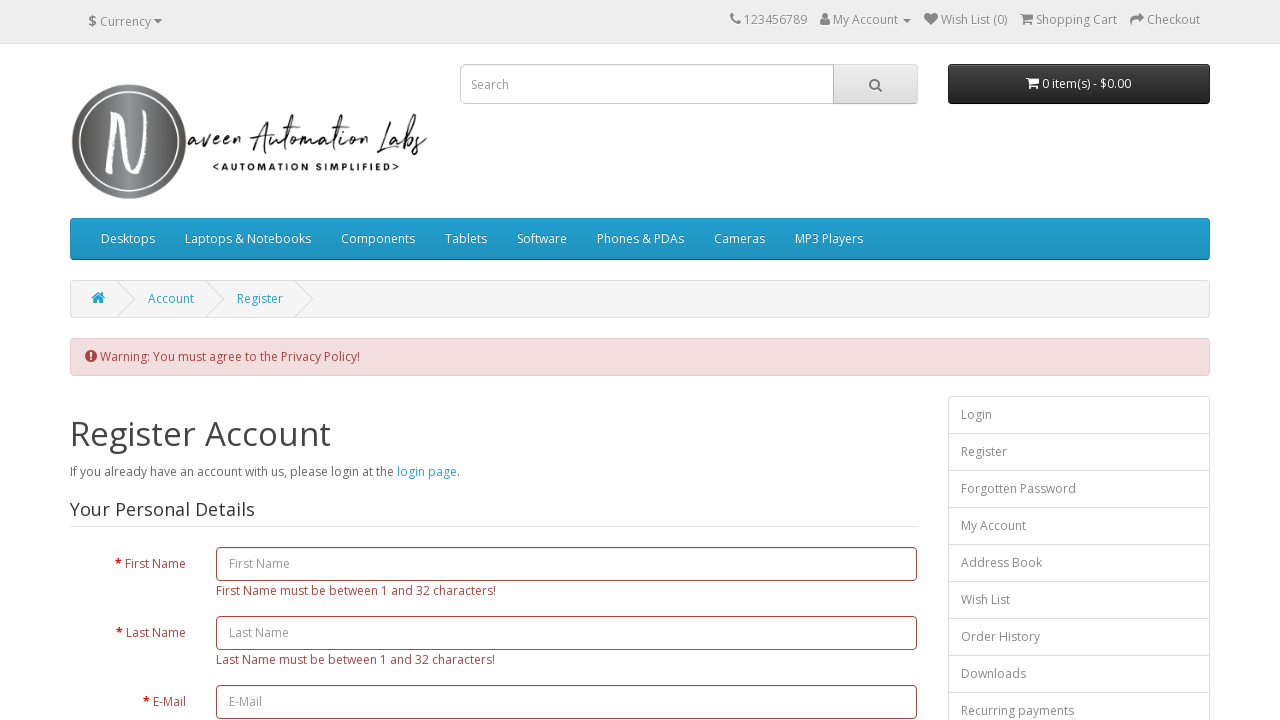

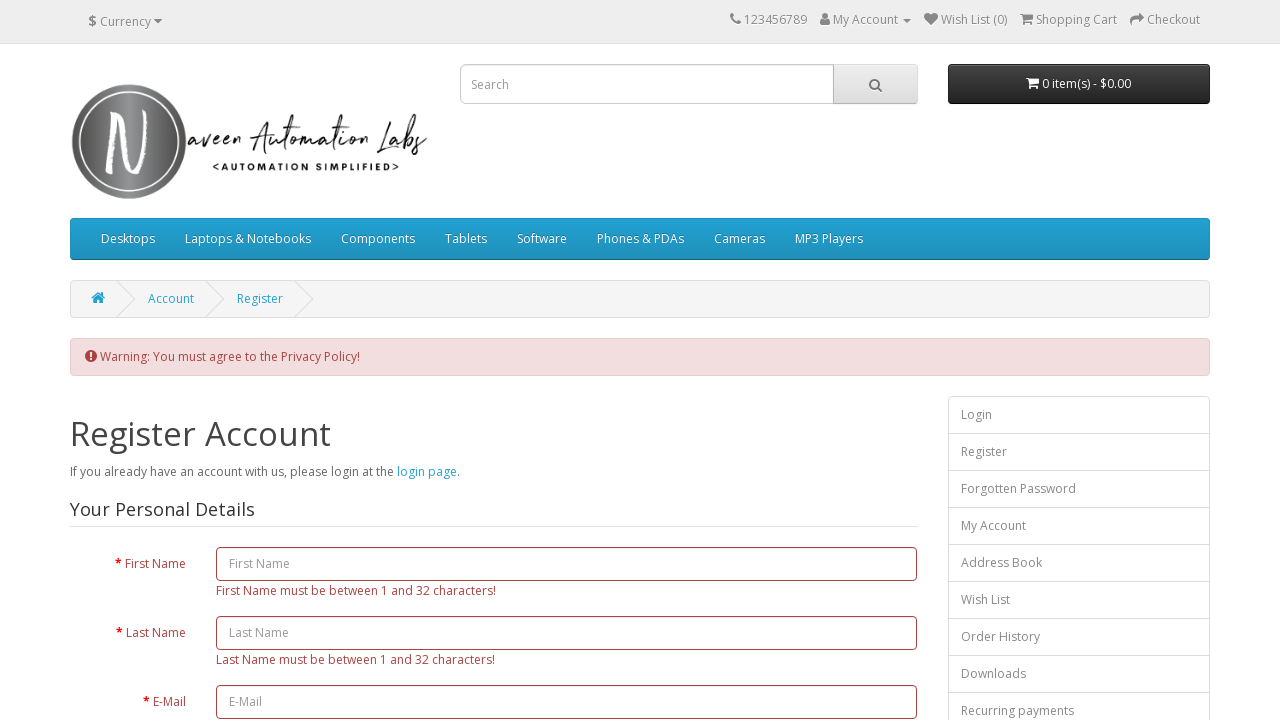